Tests JavaScript alert handling by clicking a button that triggers a JS Alert, accepting it, and verifying the result message

Starting URL: https://automationfc.github.io/basic-form/index.html

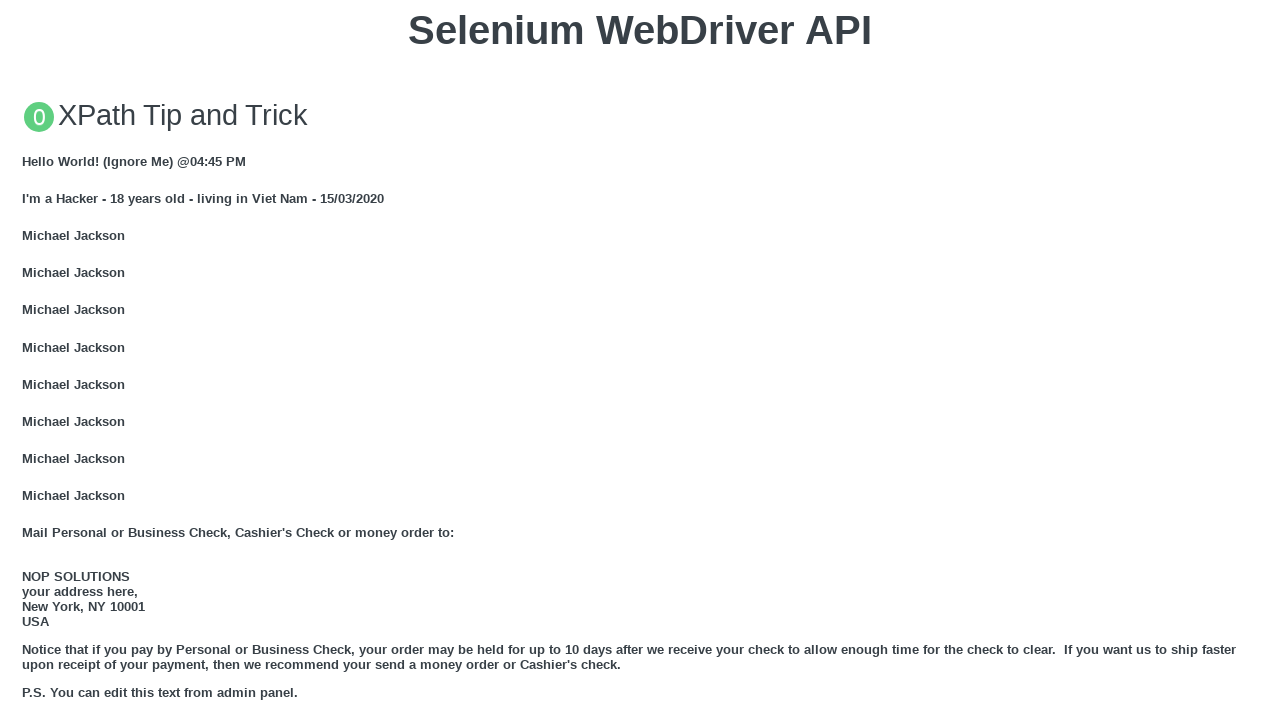

Clicked button to trigger JavaScript alert at (640, 360) on xpath=//button[text()='Click for JS Alert']
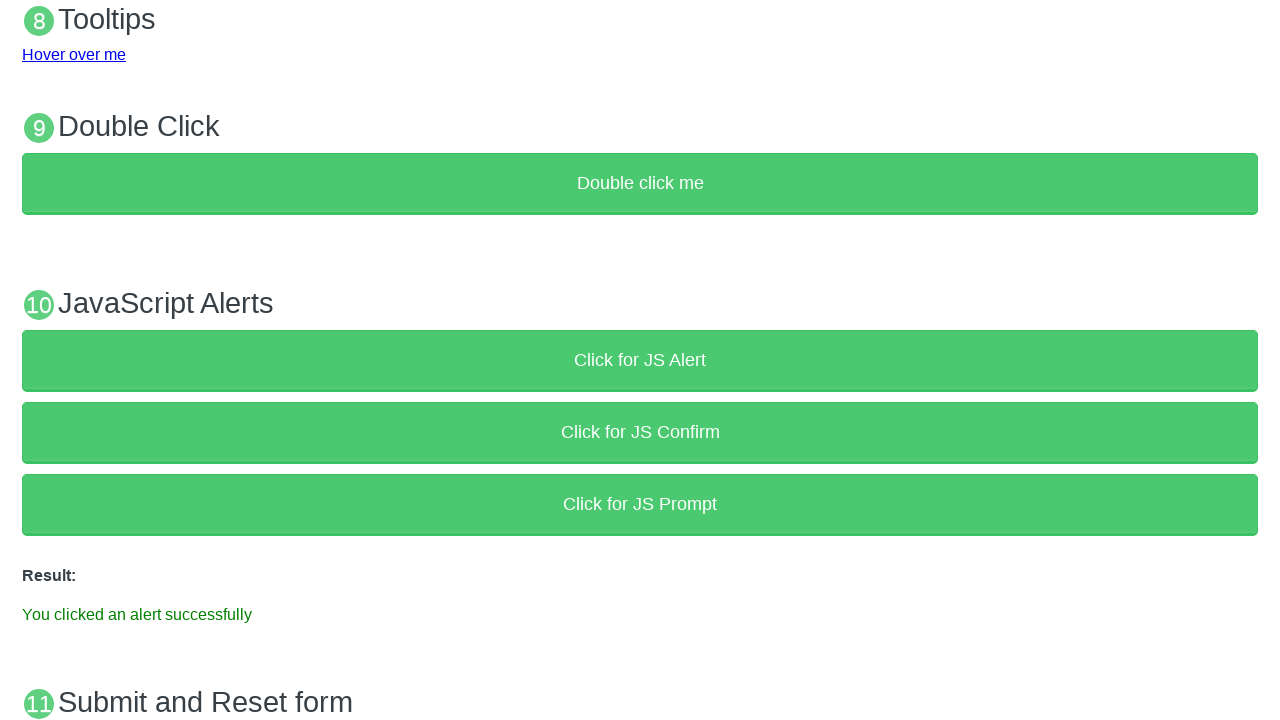

Set up dialog handler to accept alerts
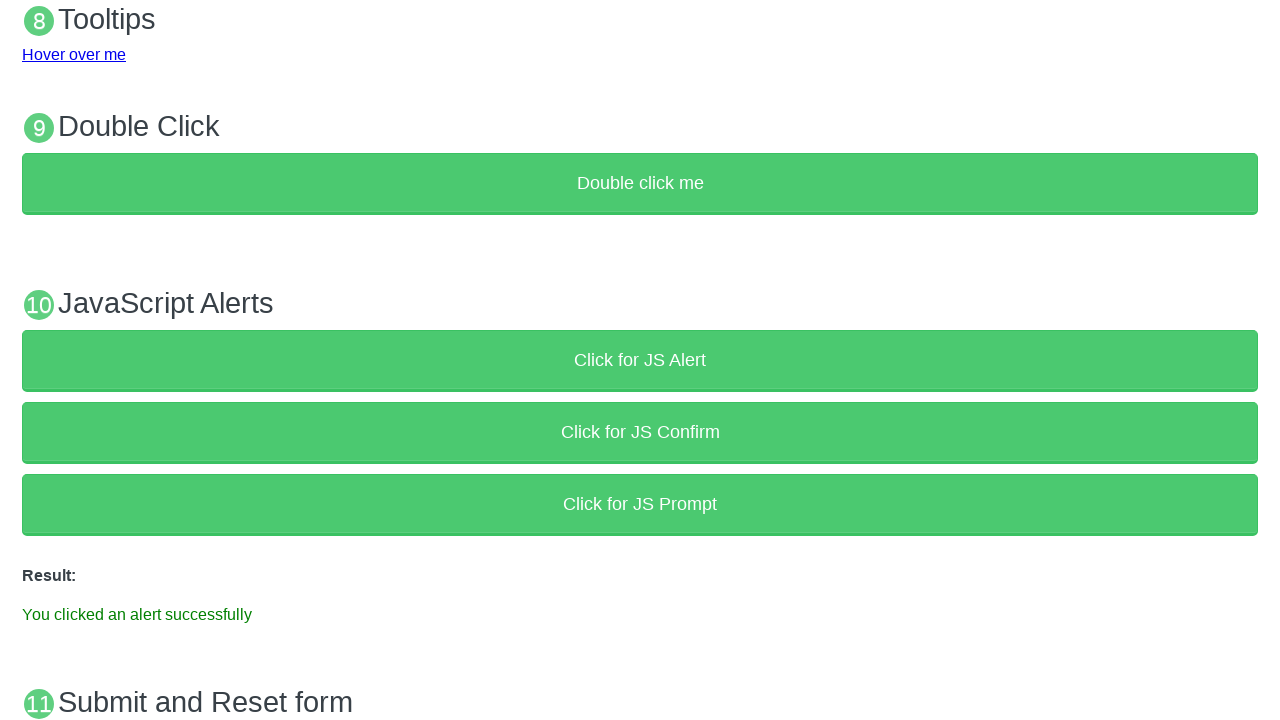

Alert was accepted and result message appeared
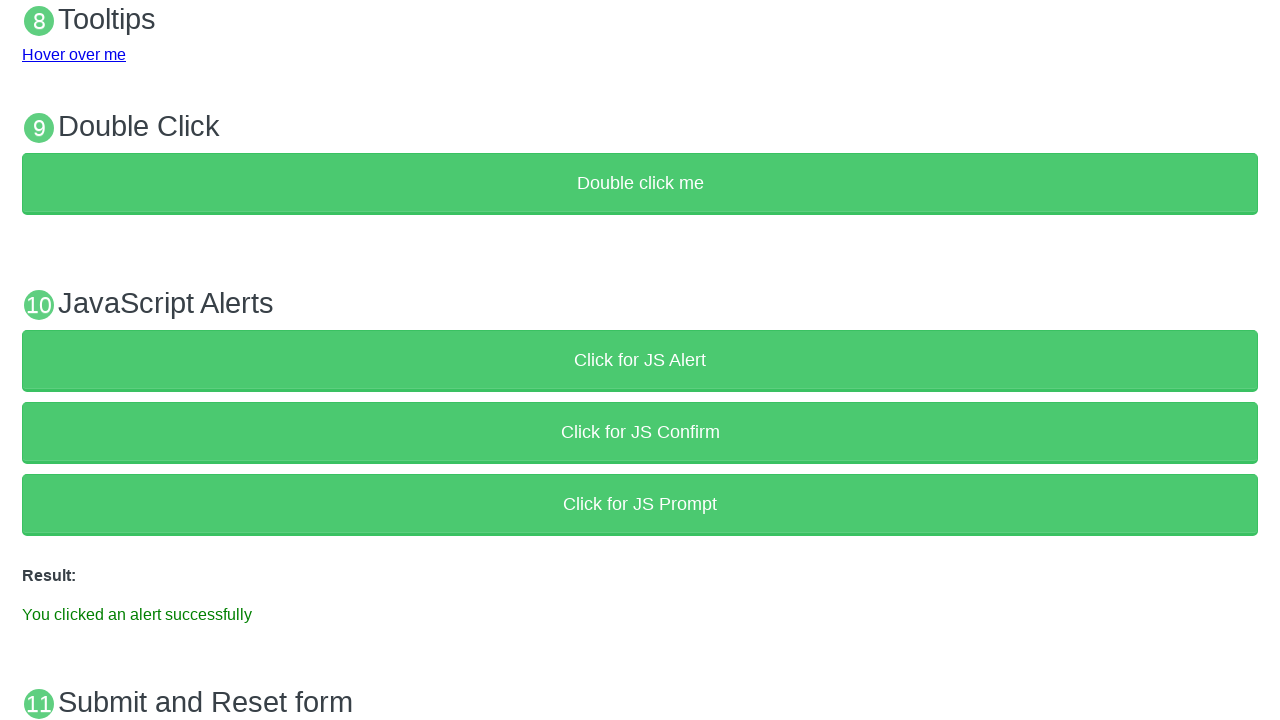

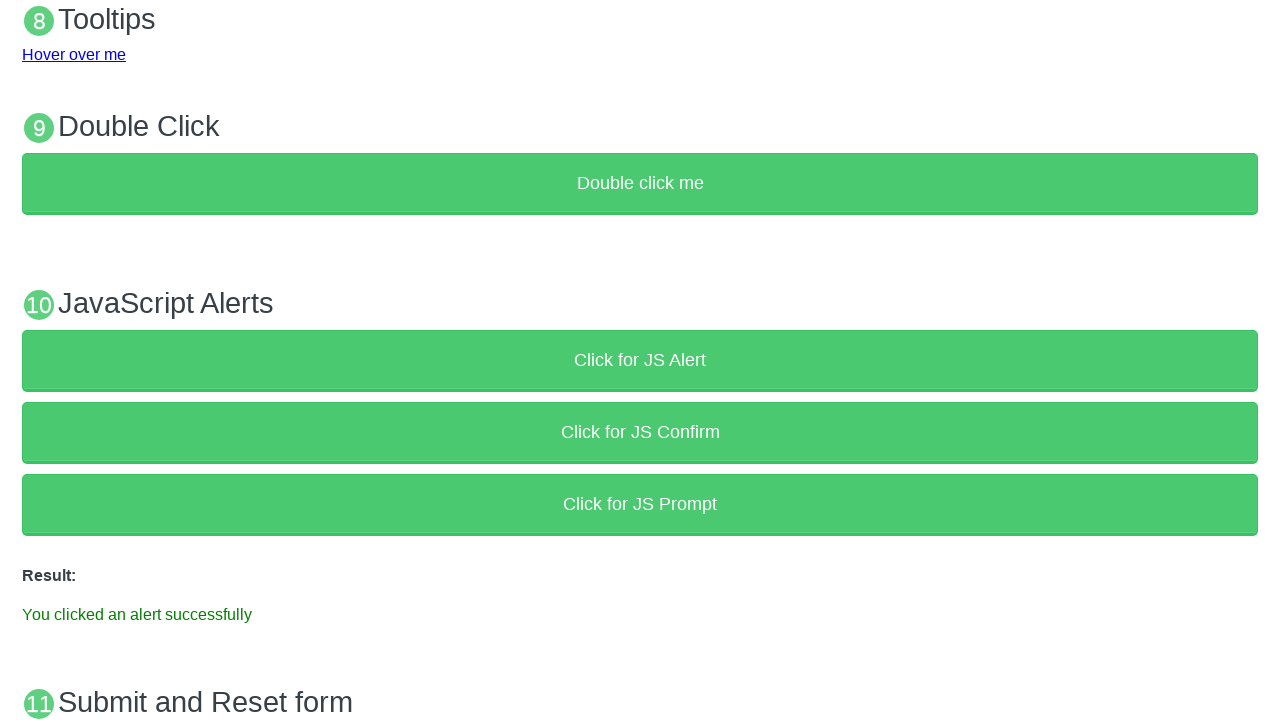